Waits for a specific price to appear, books when price reaches $100, then solves a mathematical problem and submits the answer

Starting URL: http://suninjuly.github.io/explicit_wait2.html

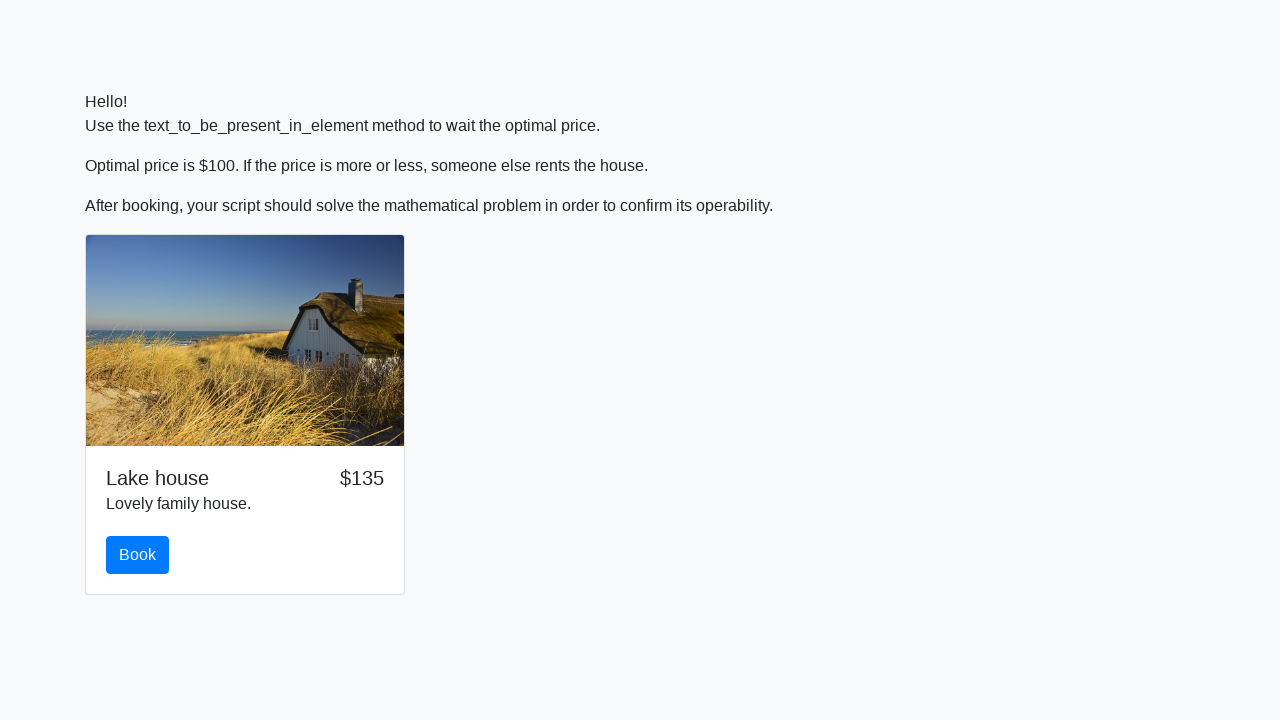

Waited for price to reach $100
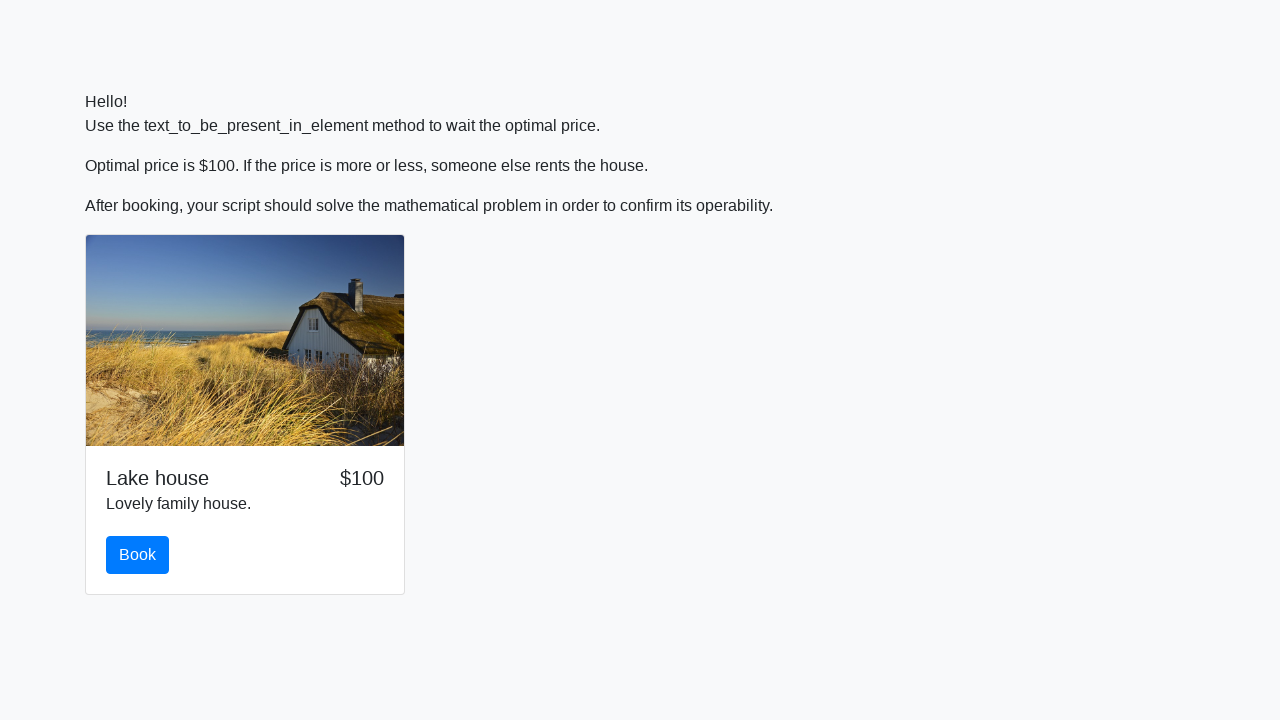

Clicked Book button at (138, 555) on button
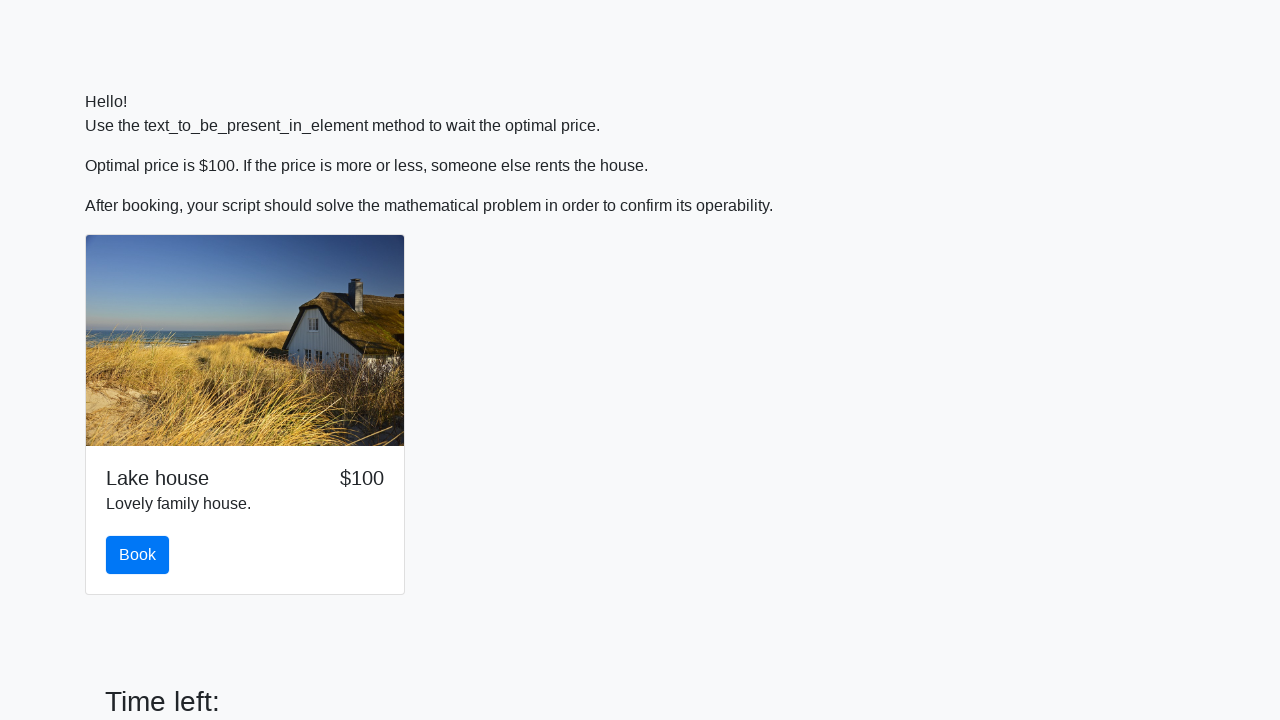

Scrolled to bottom of page
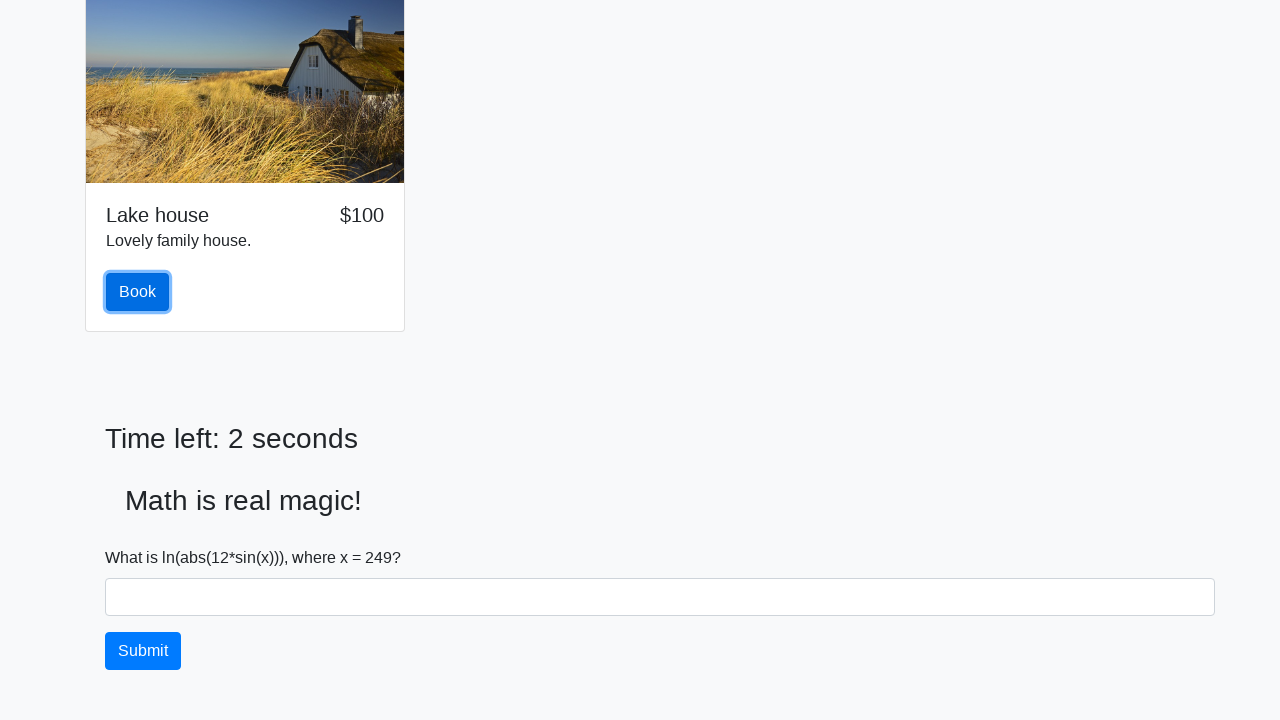

Retrieved input value: 249
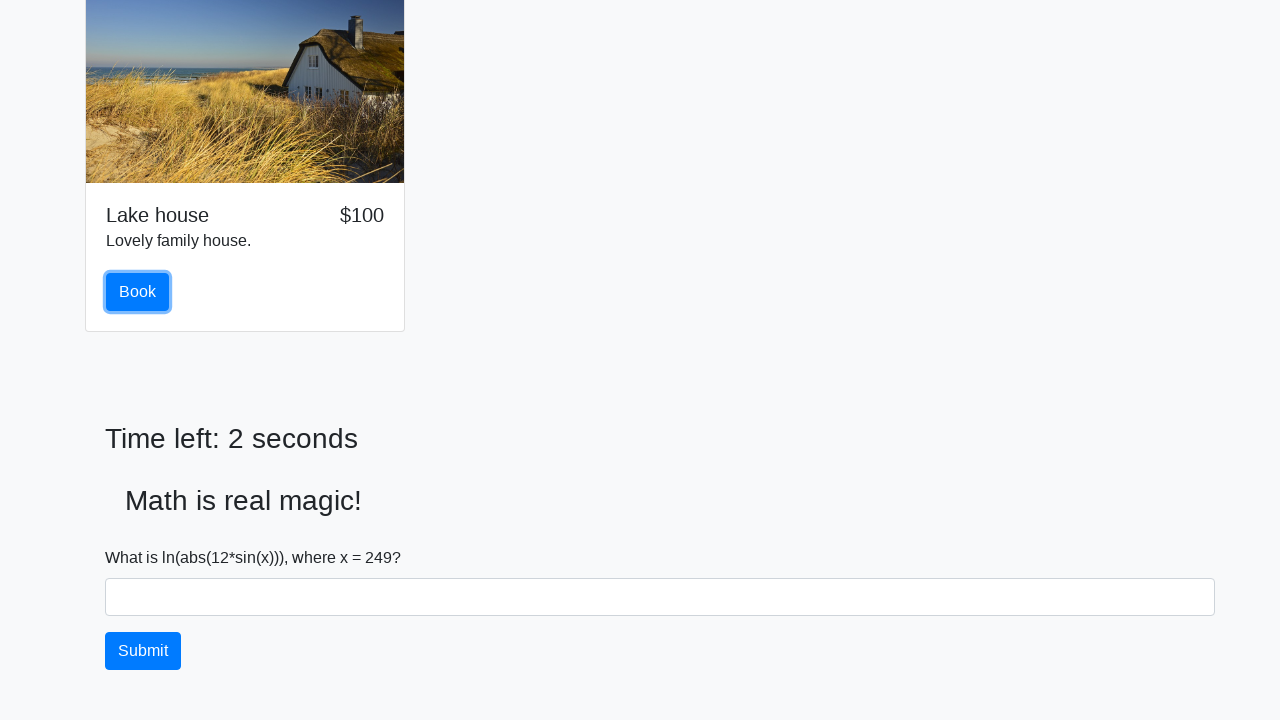

Calculated answer: 2.1663022983118063
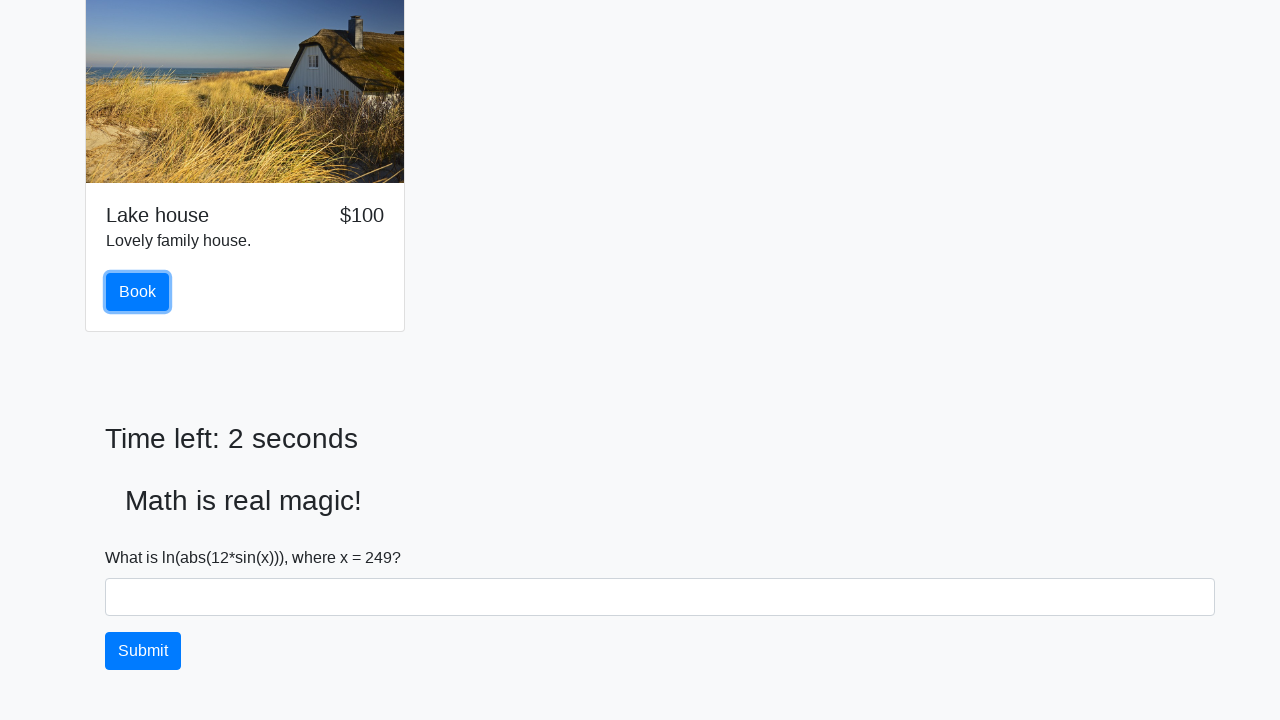

Filled answer field with calculated value on input[name="text"]
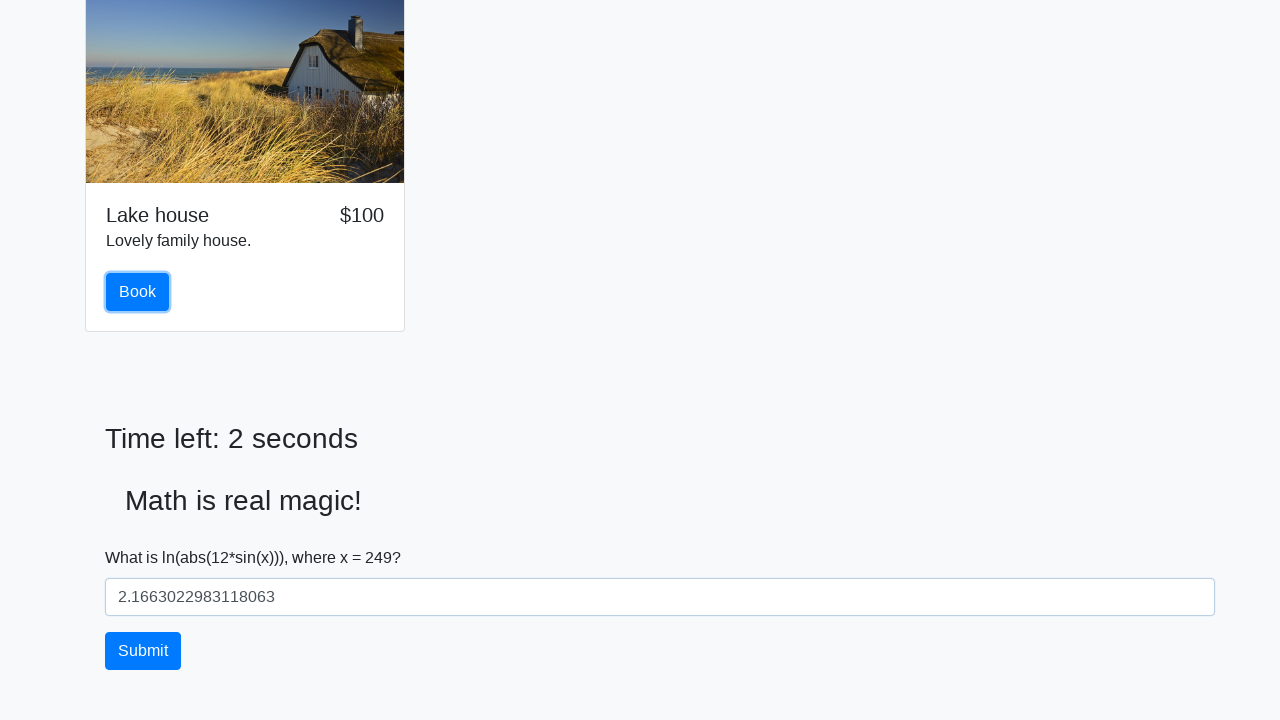

Clicked solve button to submit answer at (143, 651) on #solve
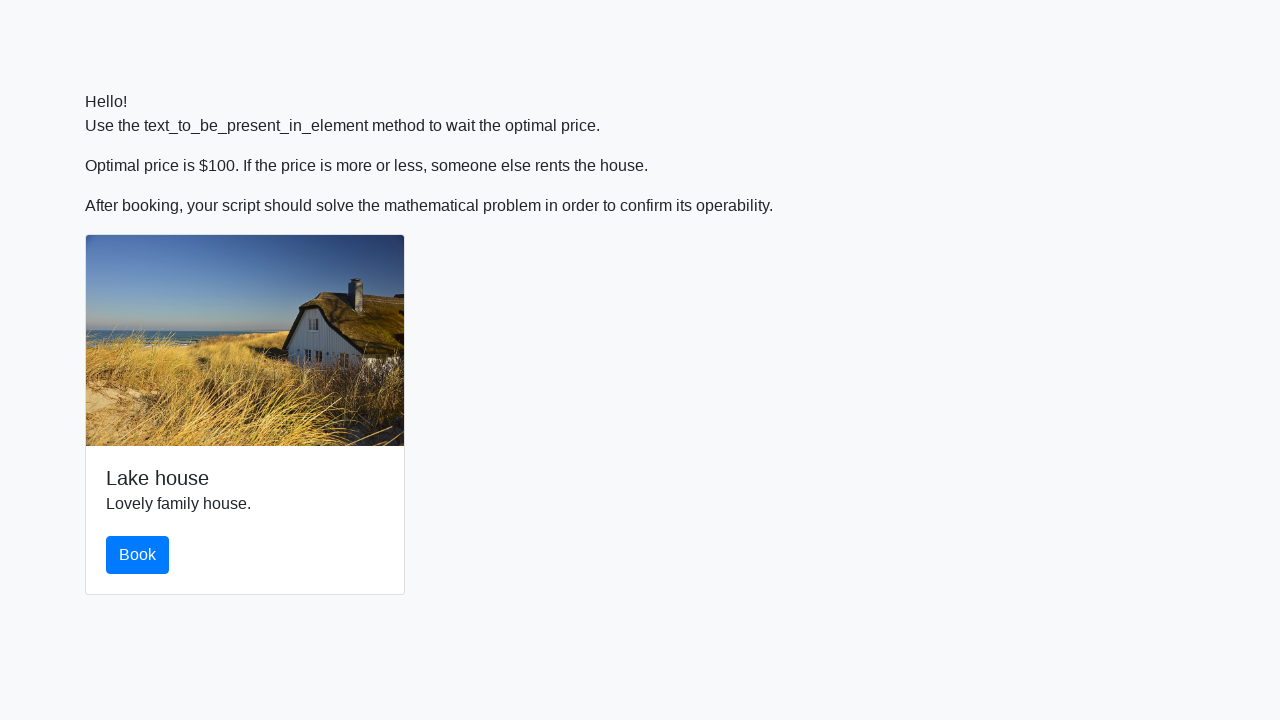

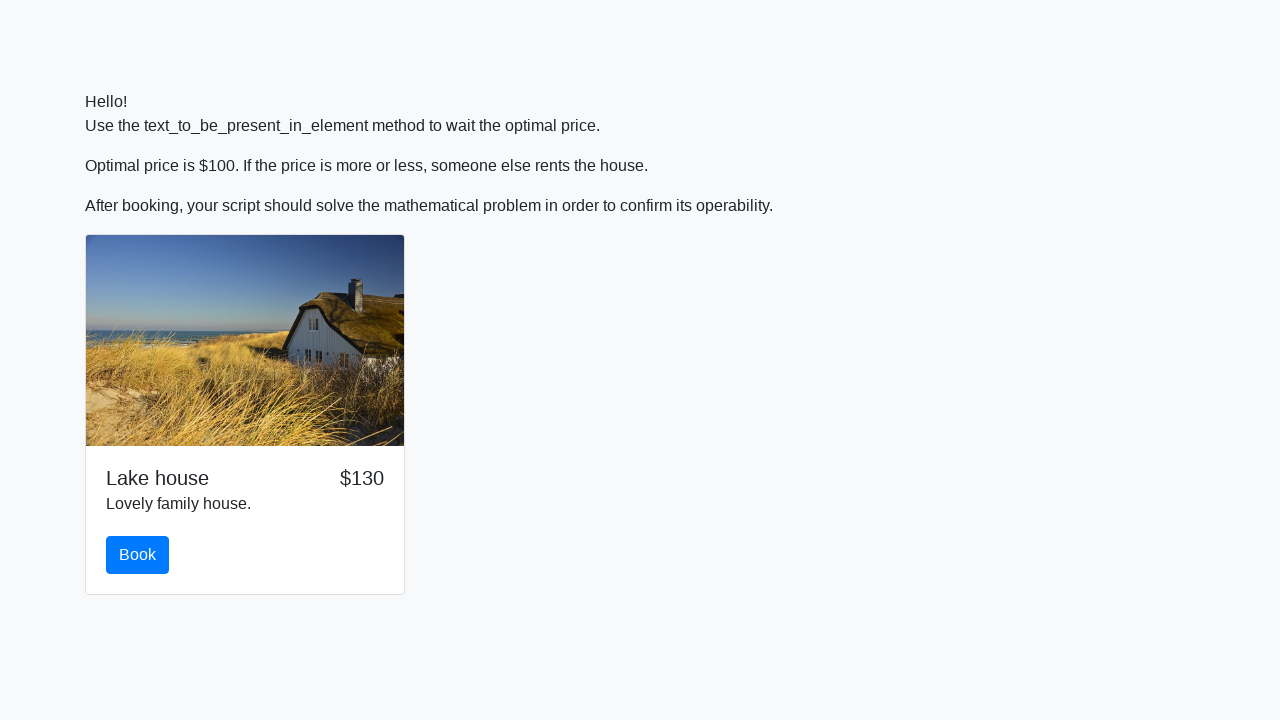